Tests a non-select dropdown menu by clicking to open it, verifying the number of options, and selecting one of them

Starting URL: https://practice.cydeo.com/dropdown

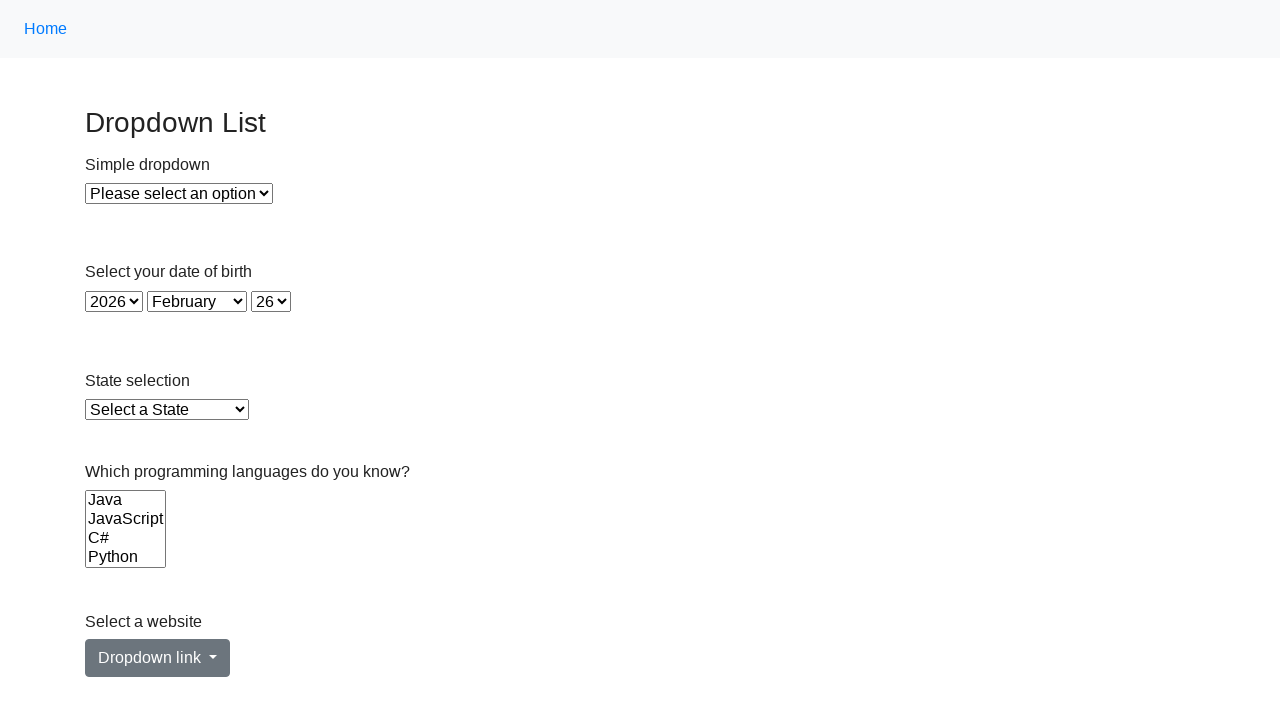

Clicked dropdown menu to open it at (158, 658) on #dropdownMenuLink
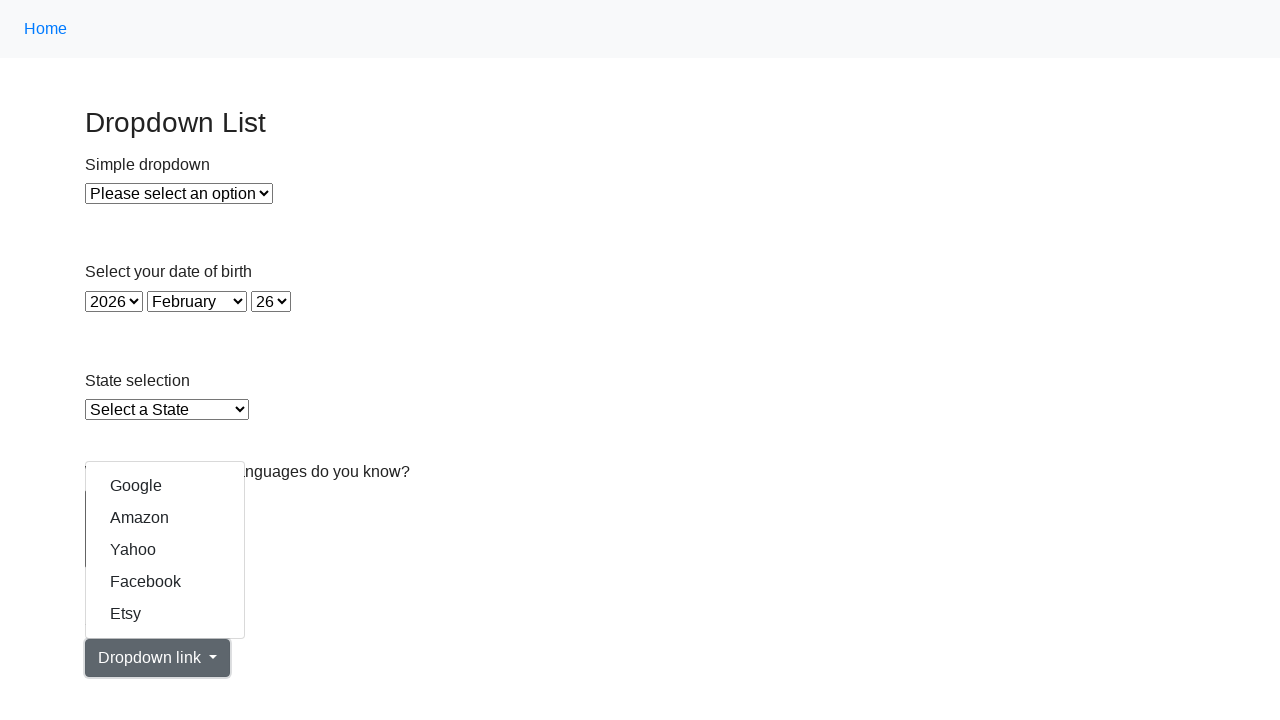

Dropdown items became visible
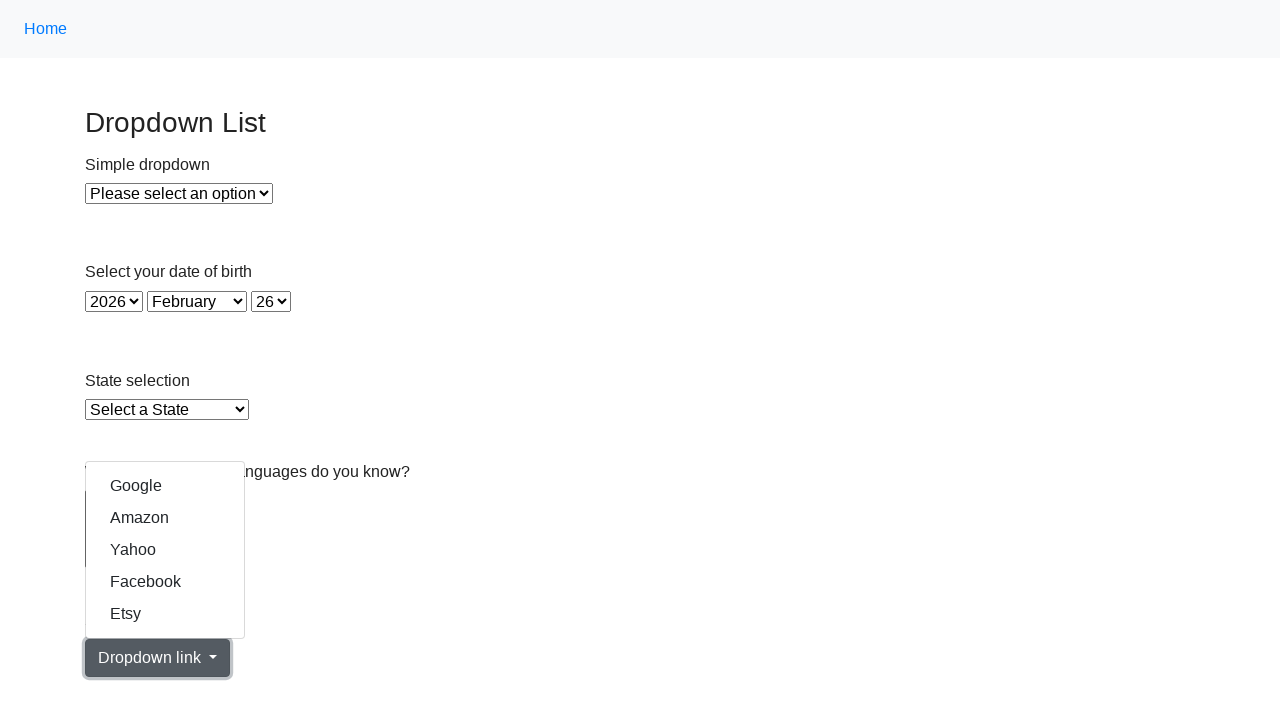

Retrieved all dropdown option elements
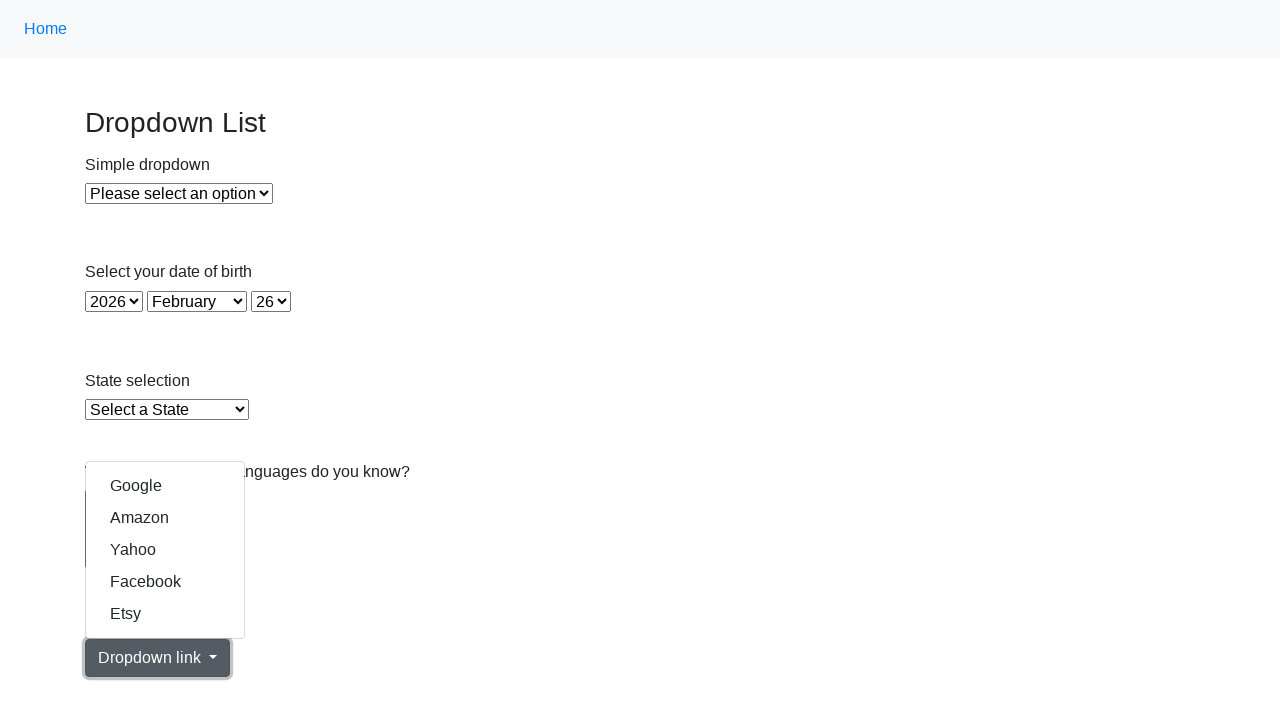

Verified that dropdown contains exactly 5 options
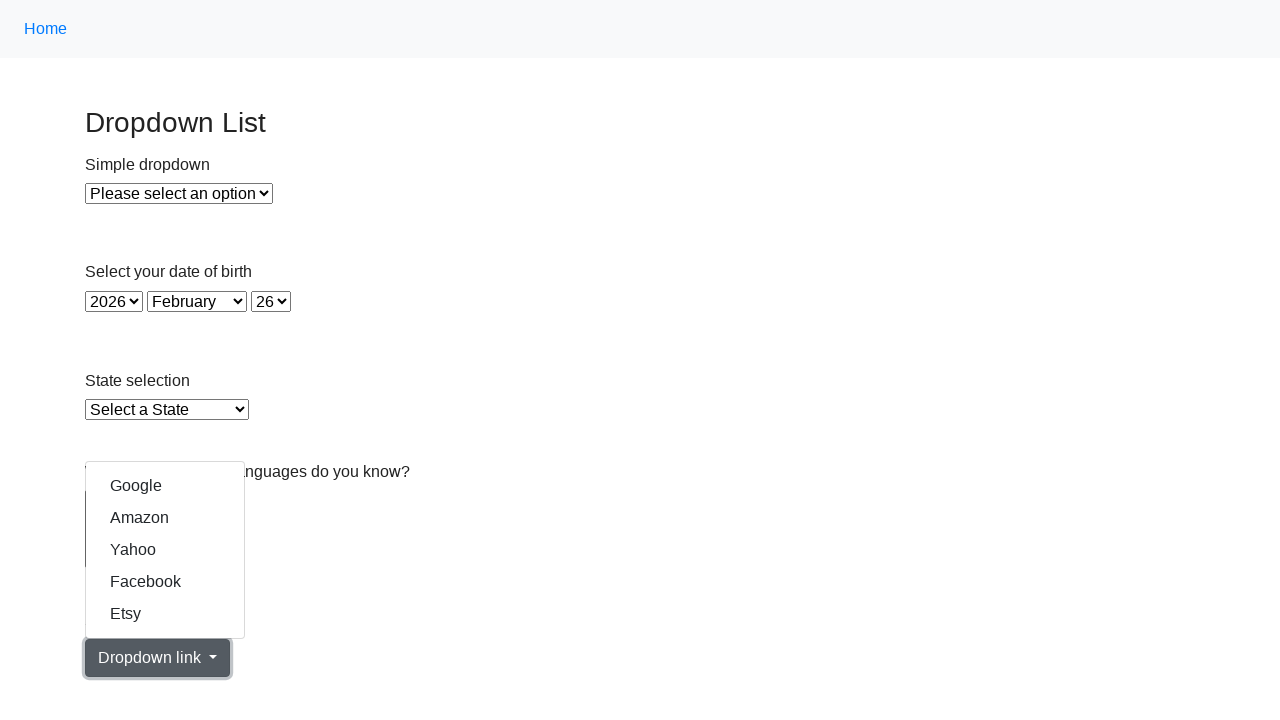

Printed text of all dropdown options for debugging
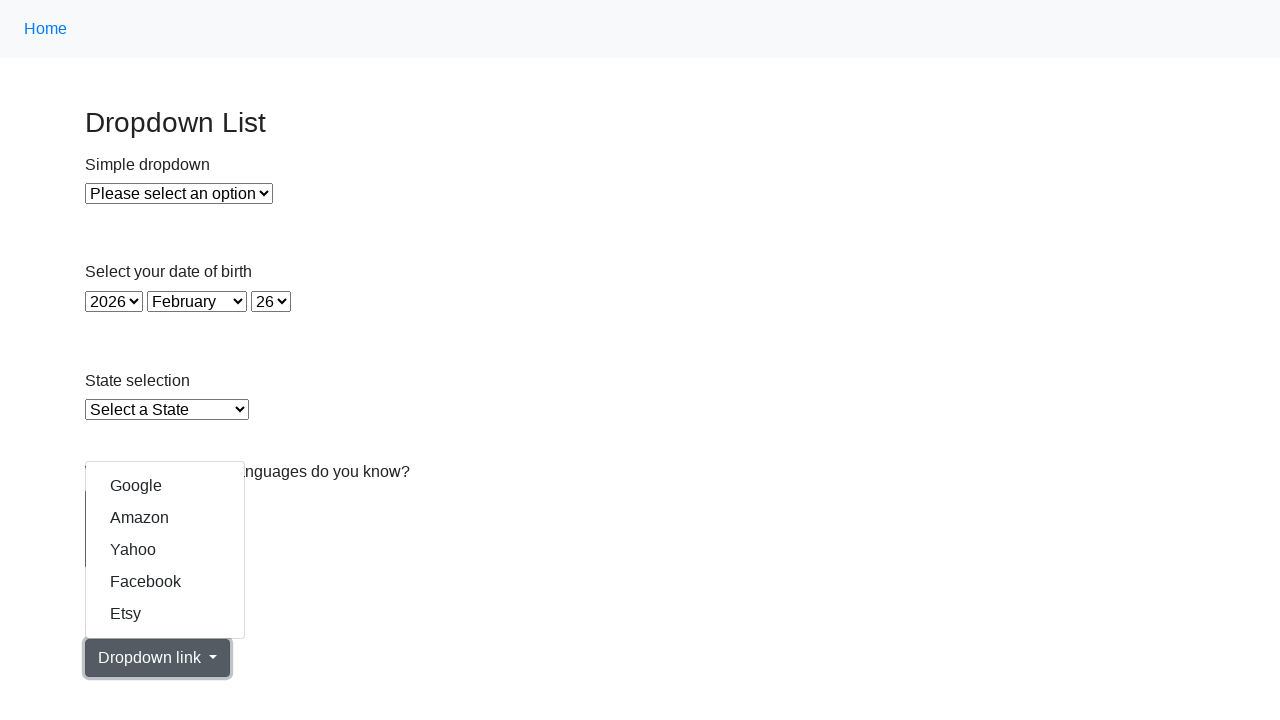

Selected the third dropdown option
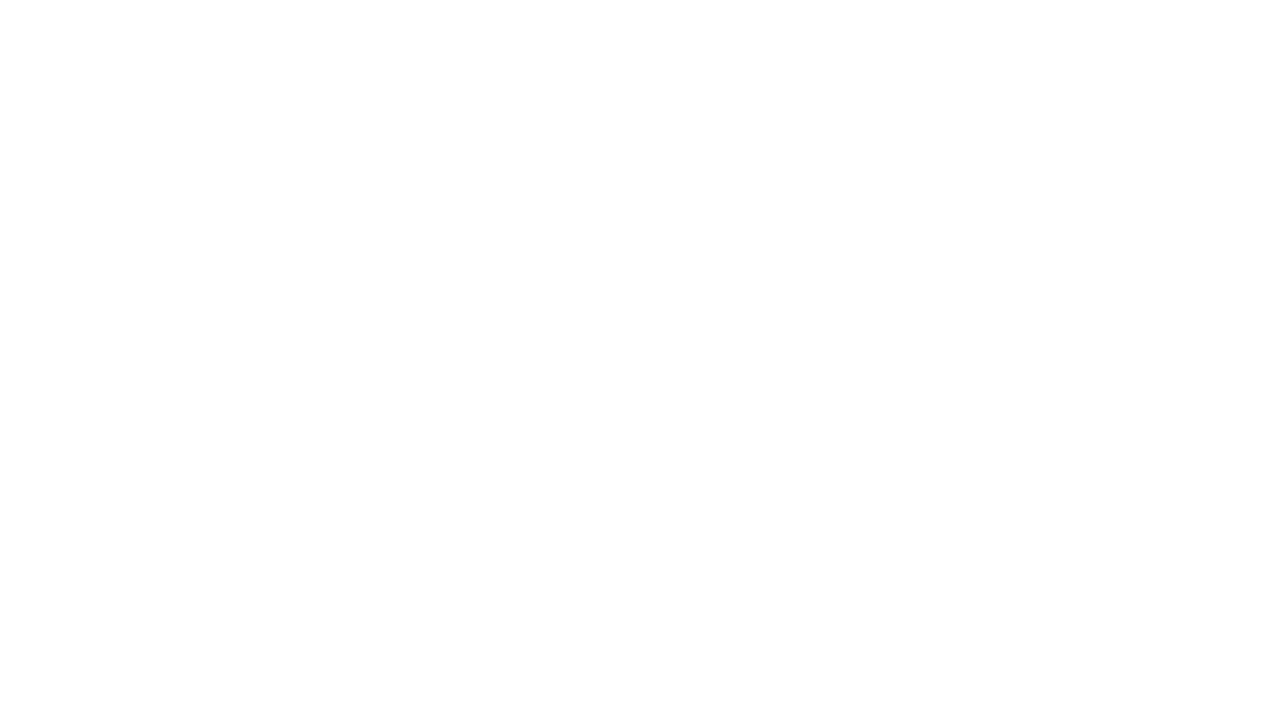

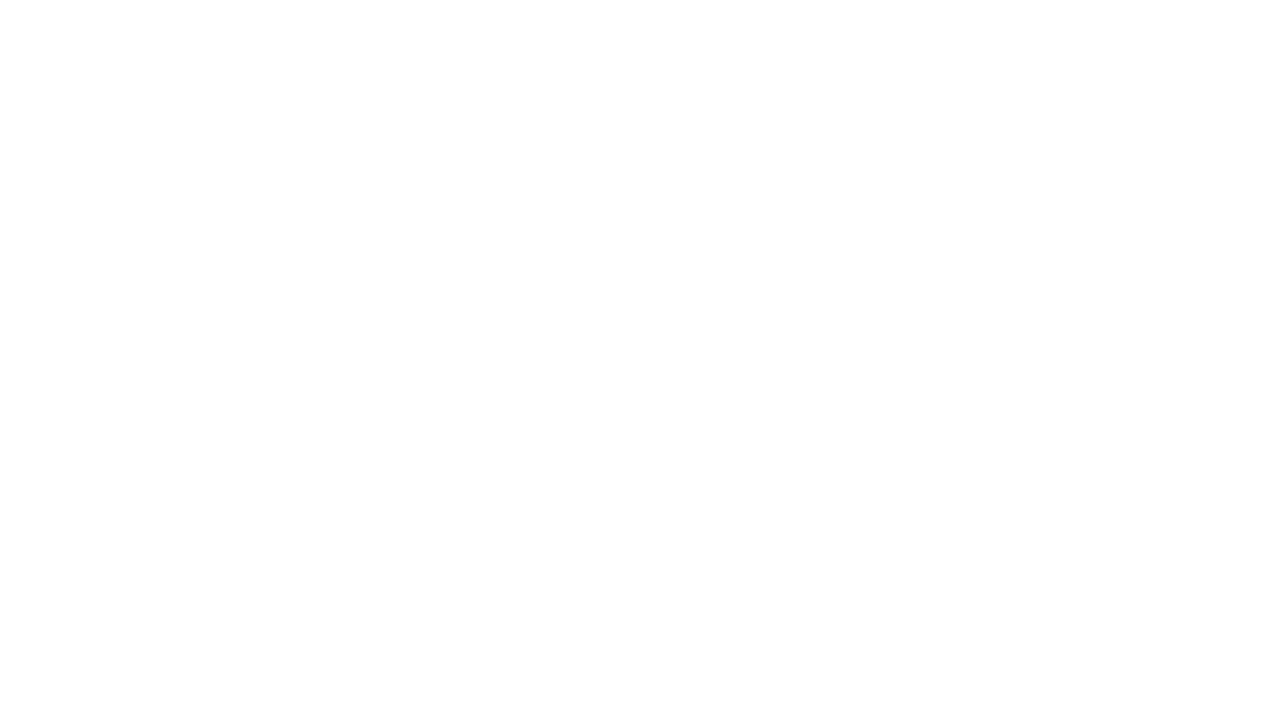